Tests confirmation alert functionality by triggering an alert and dismissing it, then verifying the output

Starting URL: https://www.hyrtutorials.com/p/alertsdemo.html

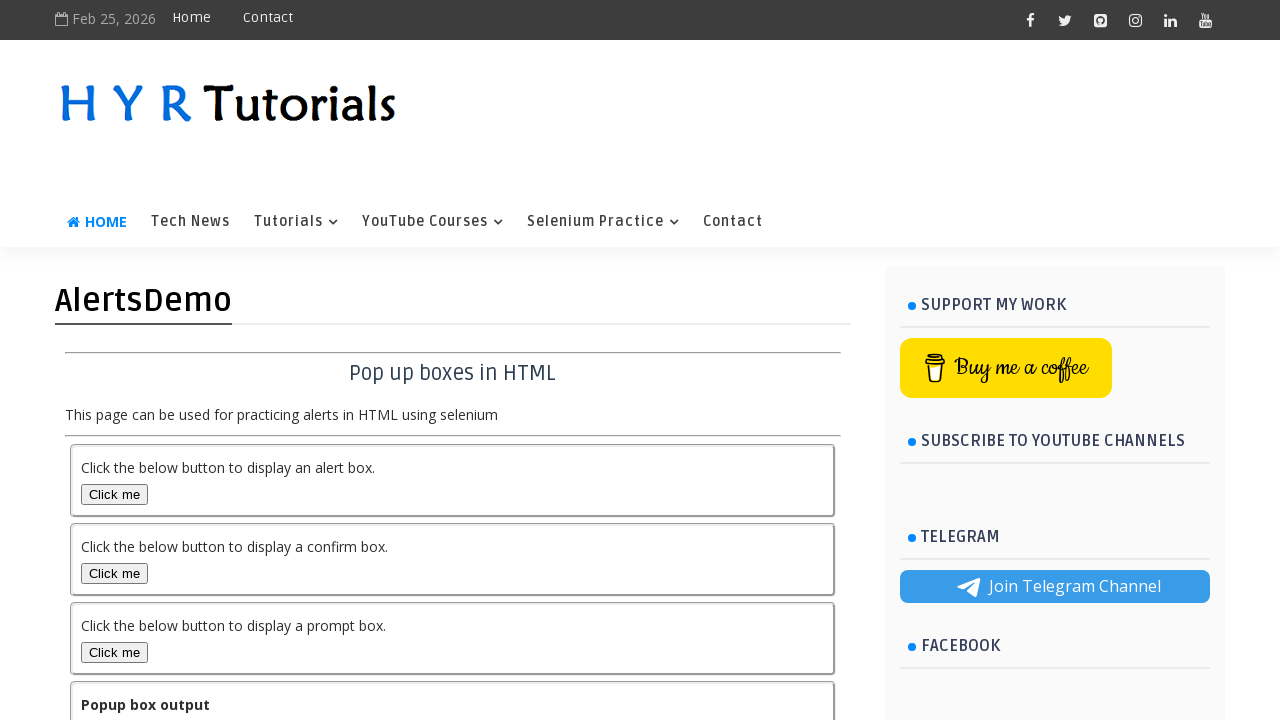

Clicked confirmation alert button at (114, 573) on #confirmBox
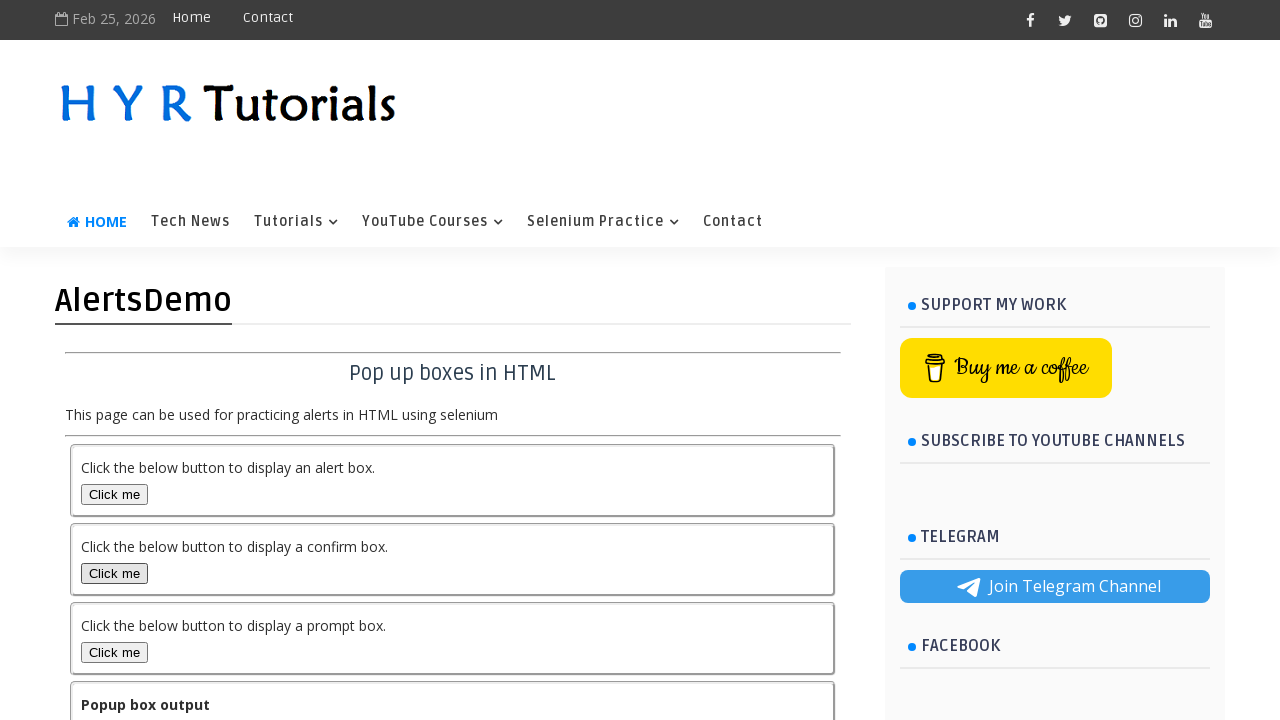

Set up dialog handler to dismiss confirmation alert
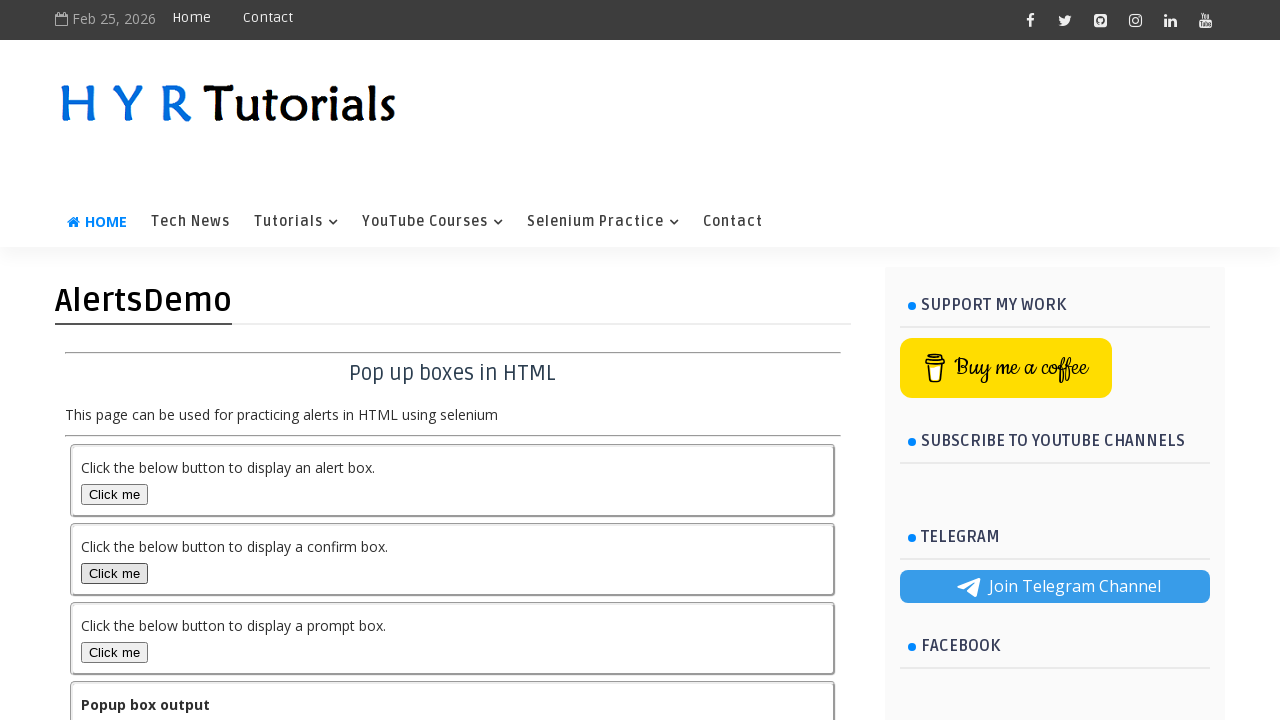

Output text element loaded after dismissing alert
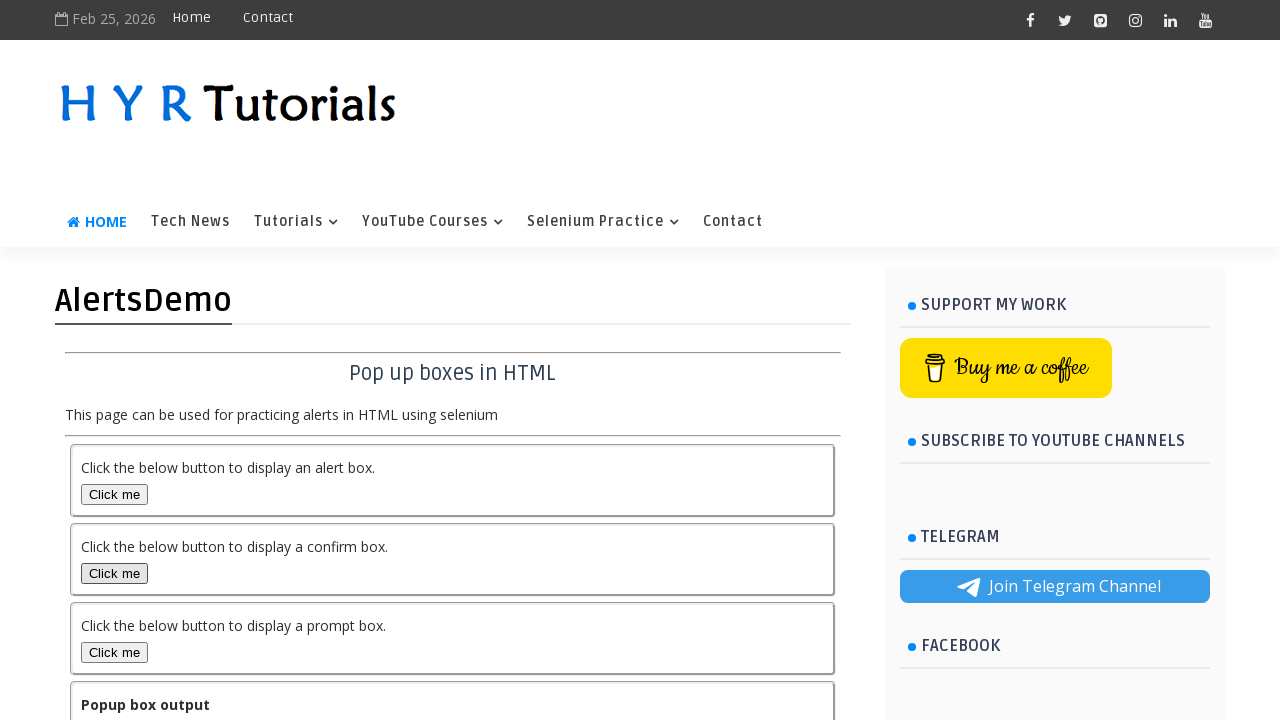

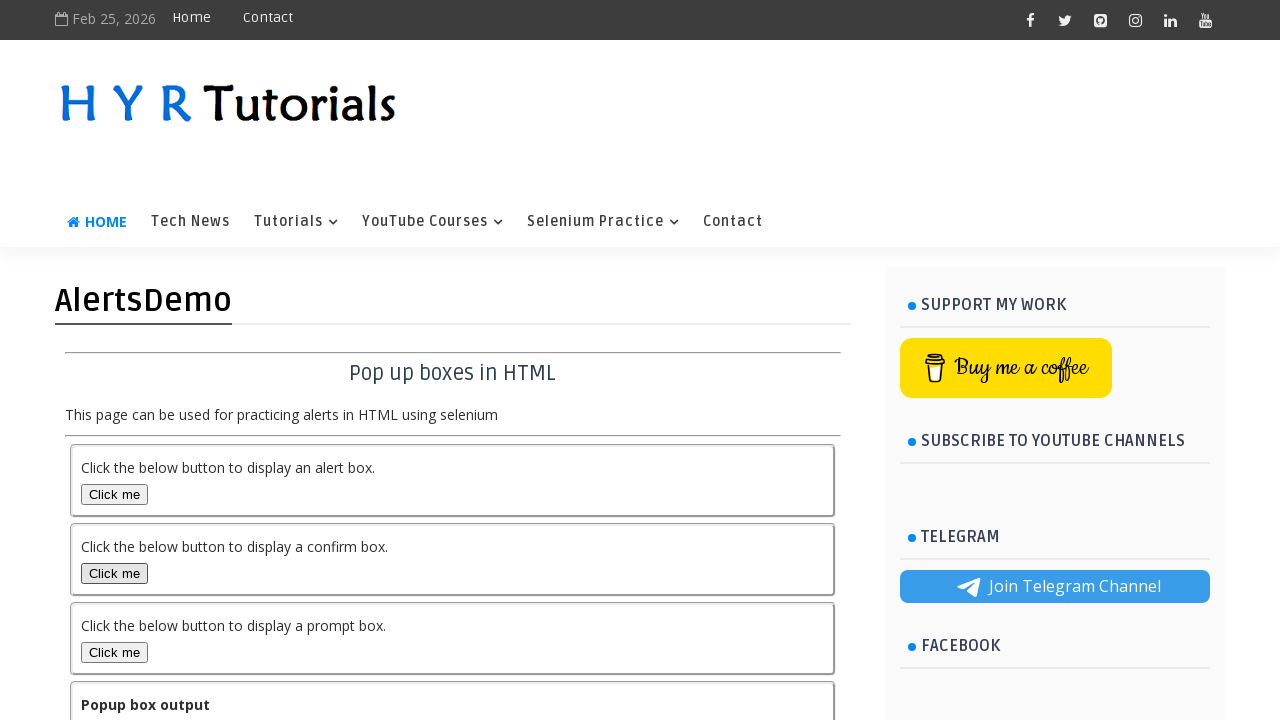